Tests the train listing page by unchecking the "Sort on Date" checkbox and verifying that train names are displayed

Starting URL: https://erail.in/trains-between-stations/mgr-chennai-ctr-MAS/ksr-bengaluru-SBC

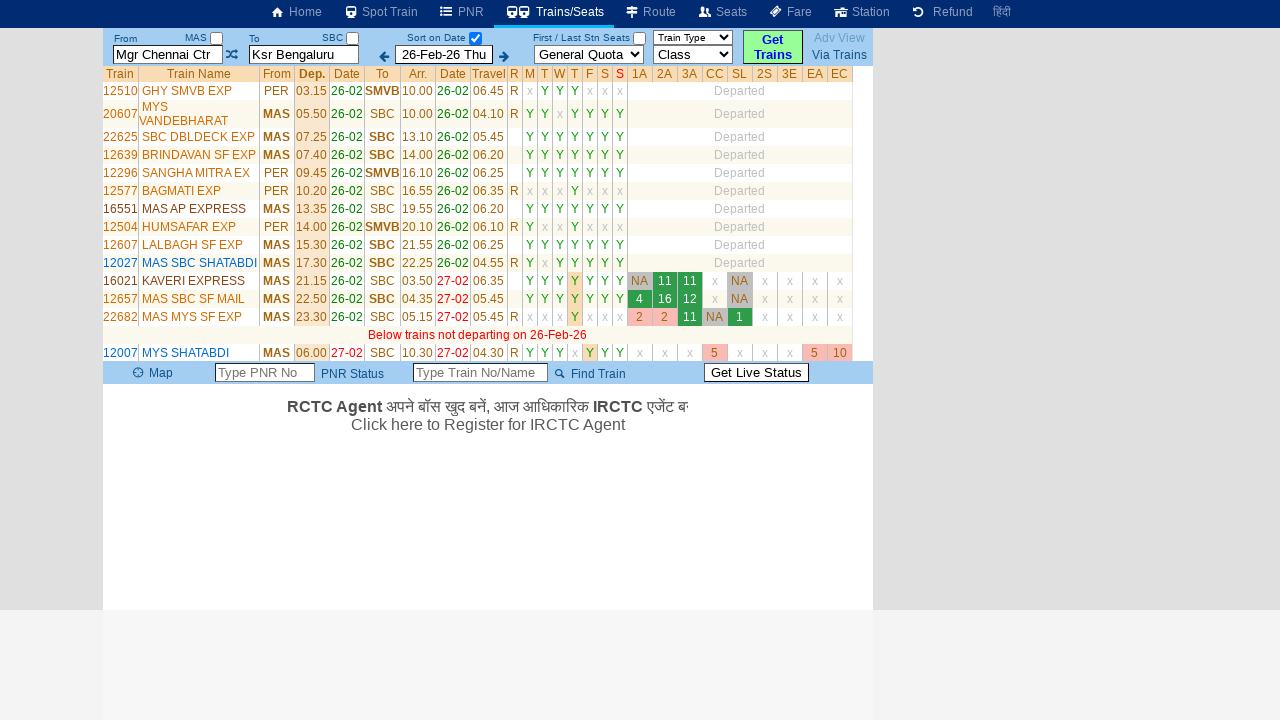

Located 'Sort on Date' checkbox
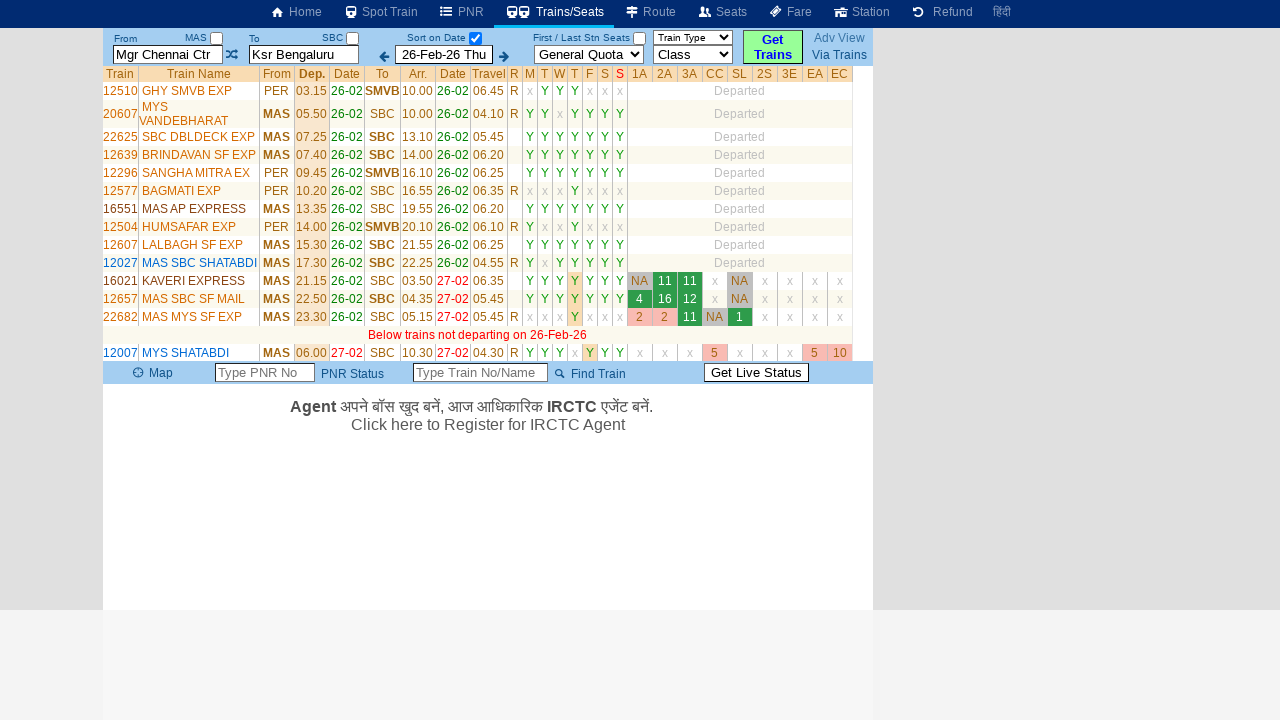

Checked if 'Sort on Date' checkbox is selected
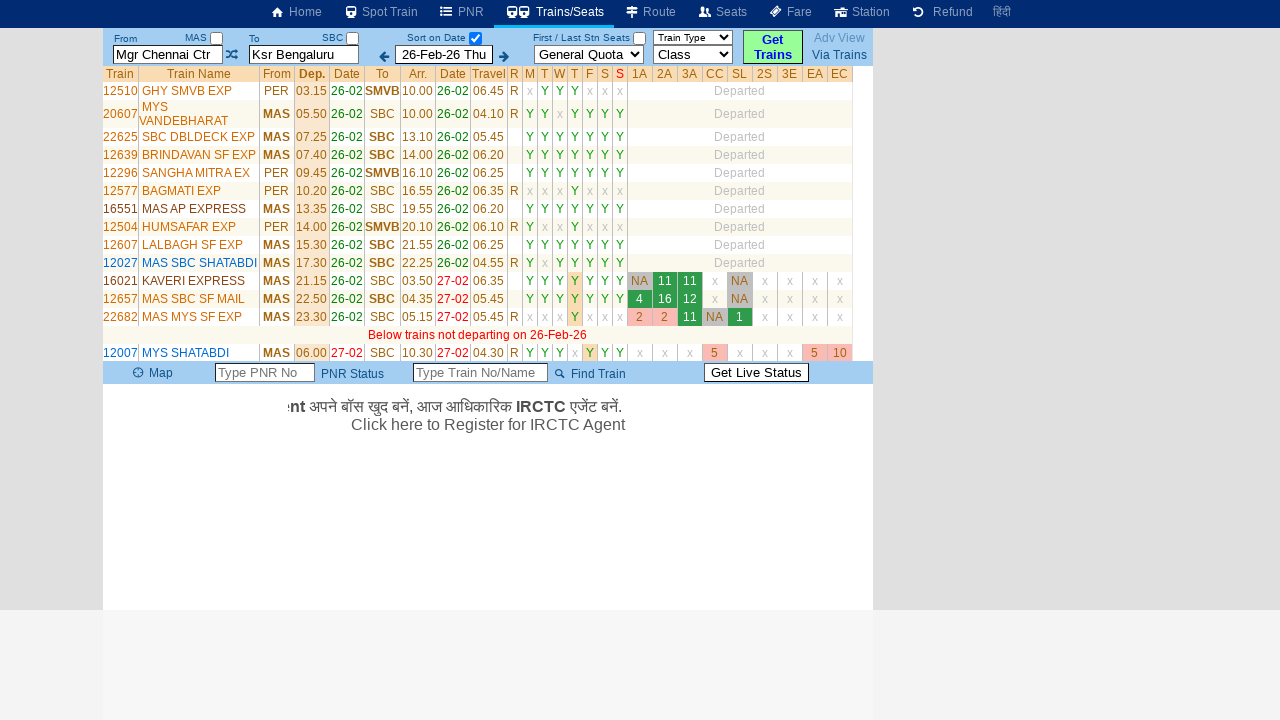

Unchecked the 'Sort on Date' checkbox at (475, 38) on input#chkSelectDateOnly
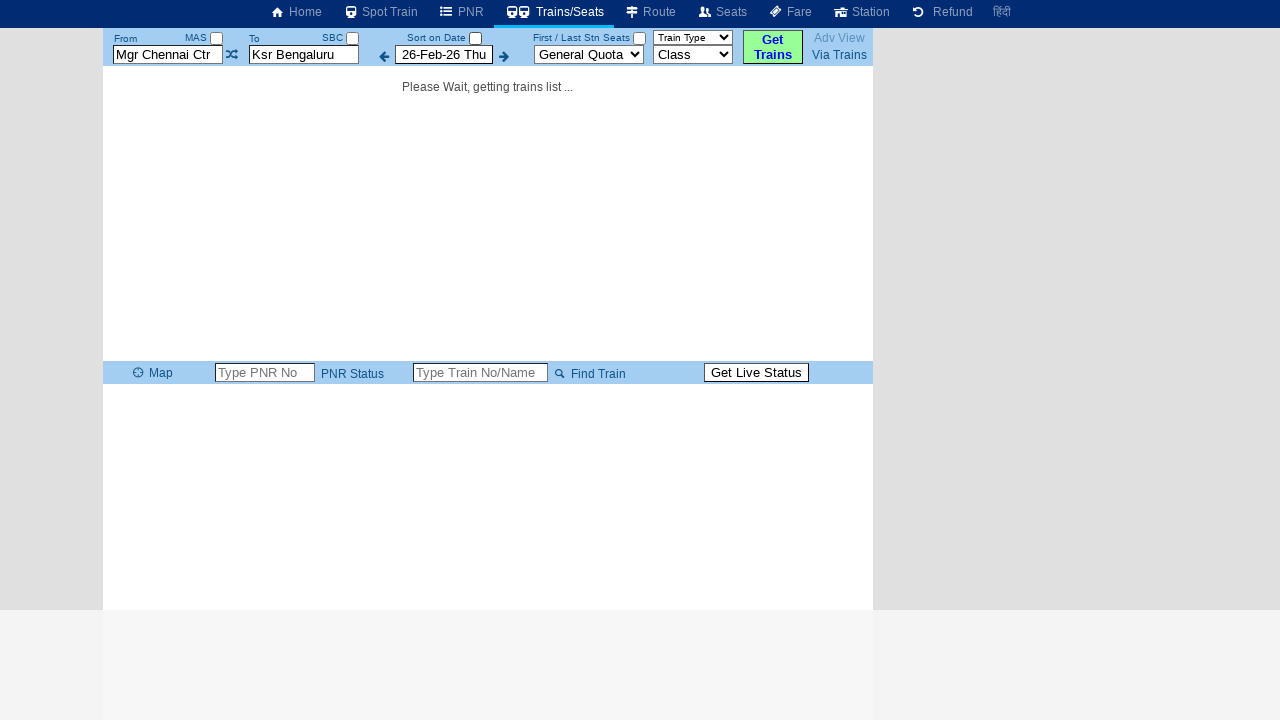

Train list loaded successfully
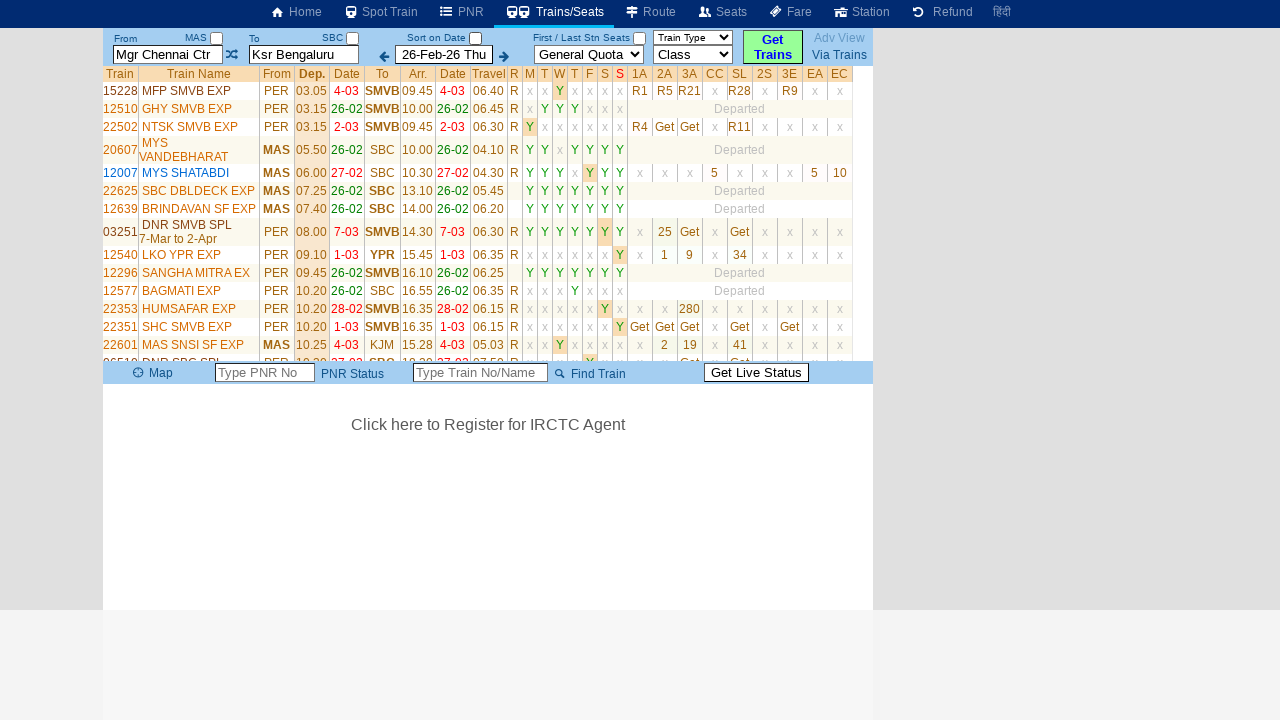

Retrieved all train name elements (total: 31)
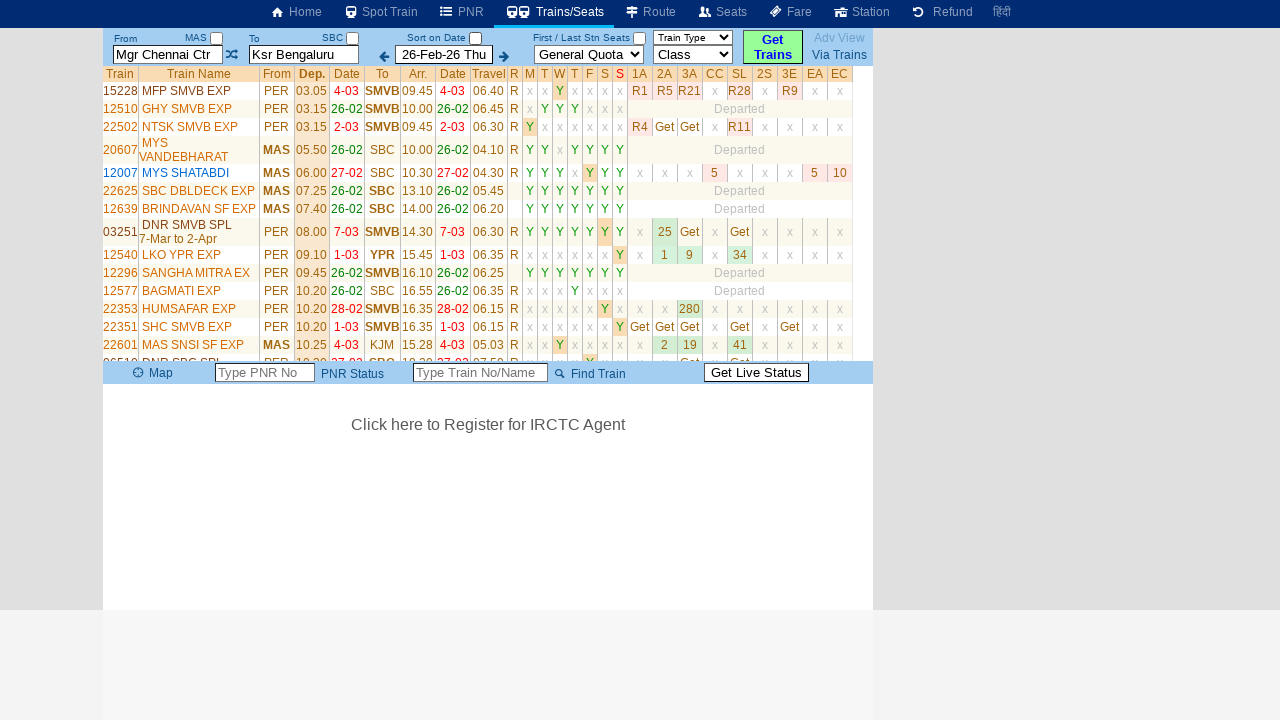

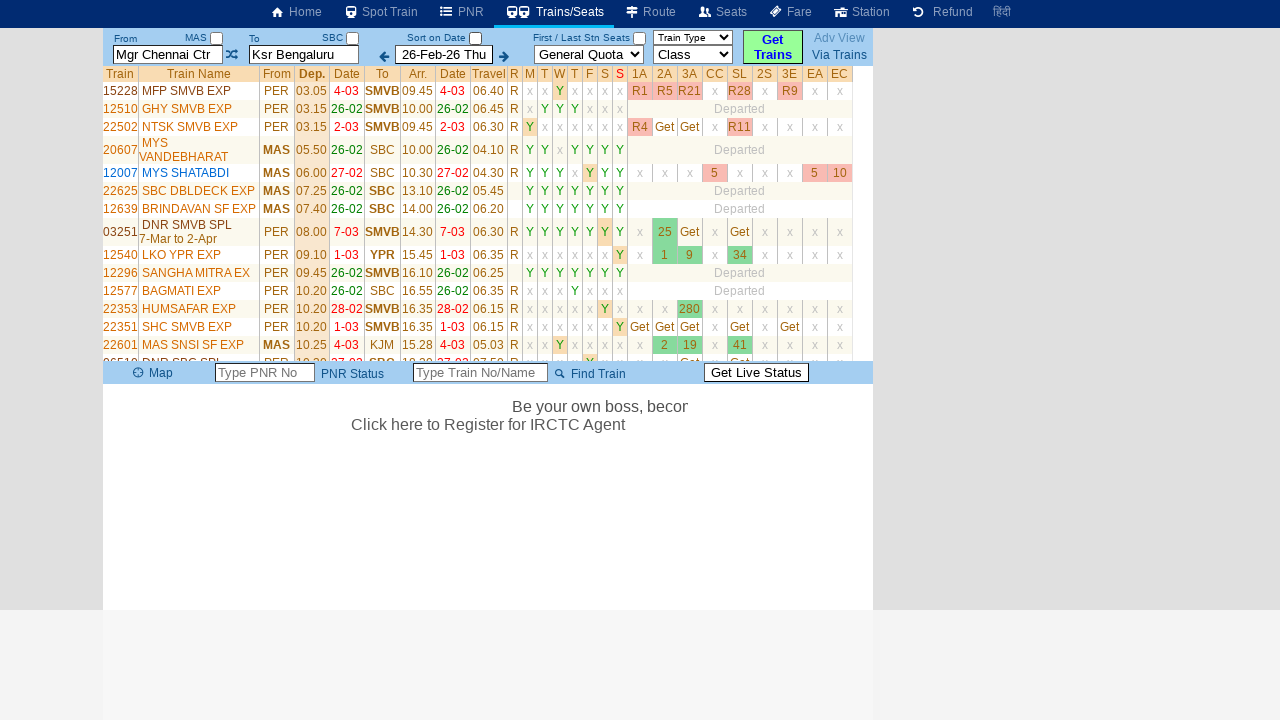